Tests the search functionality on python.org by entering "pycon" as a search term and verifying that results are returned.

Starting URL: http://www.python.org

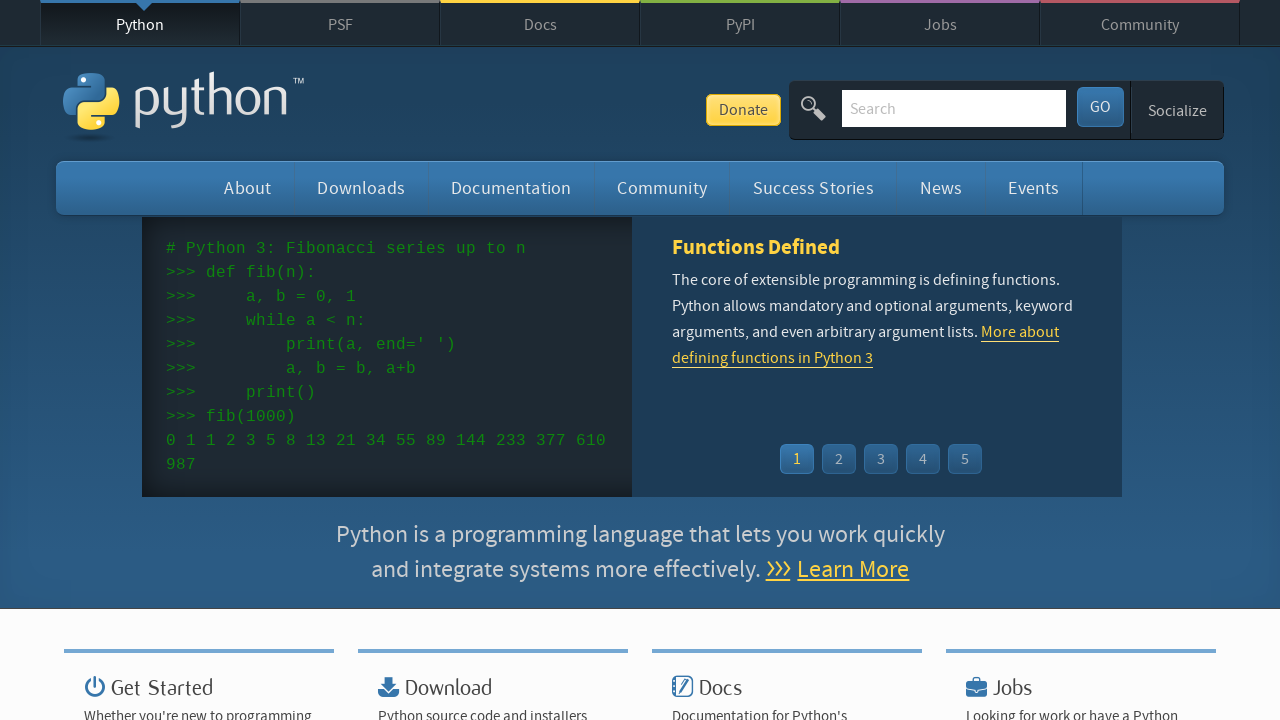

Verified page title contains 'Python'
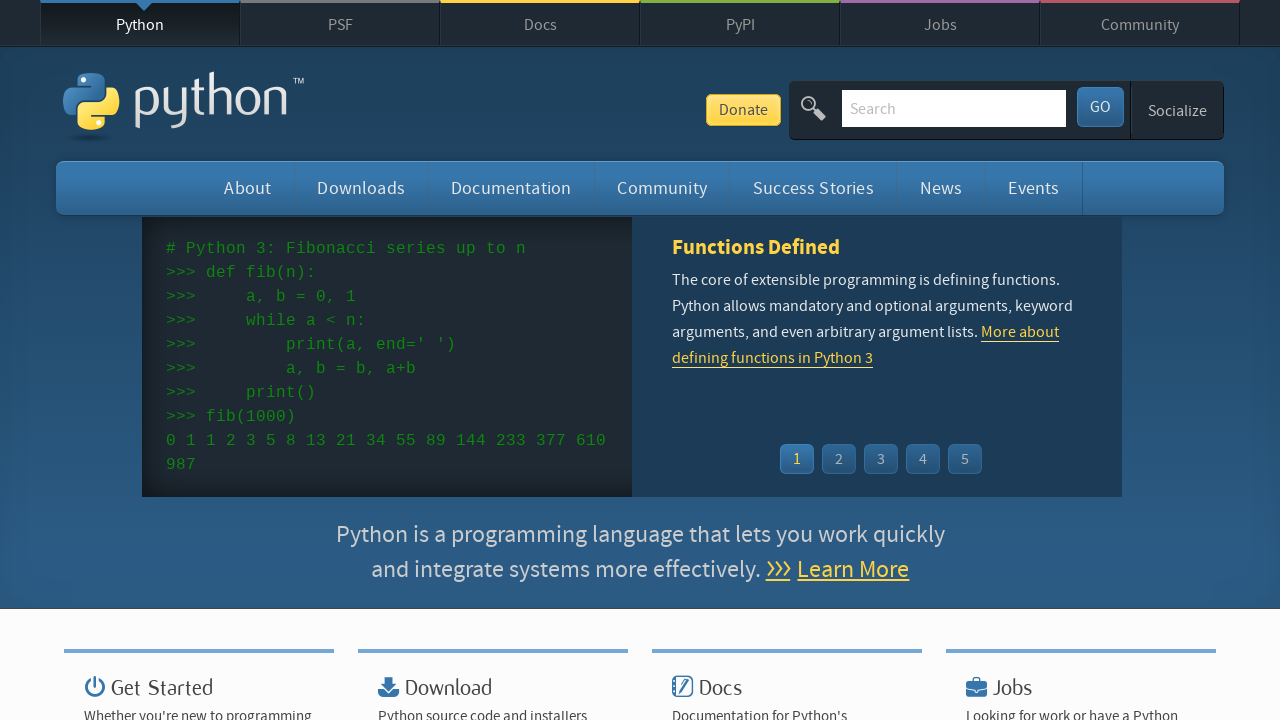

Filled search box with 'pycon' on input[name='q']
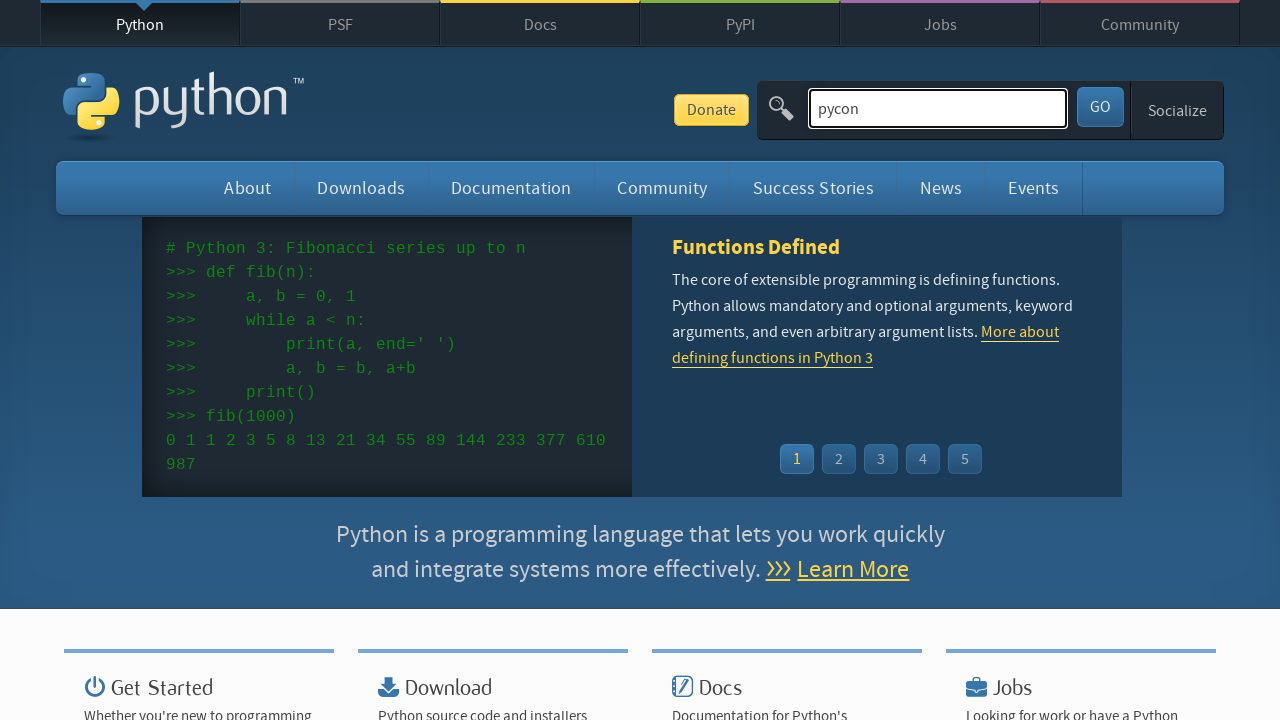

Pressed Enter to submit search for 'pycon' on input[name='q']
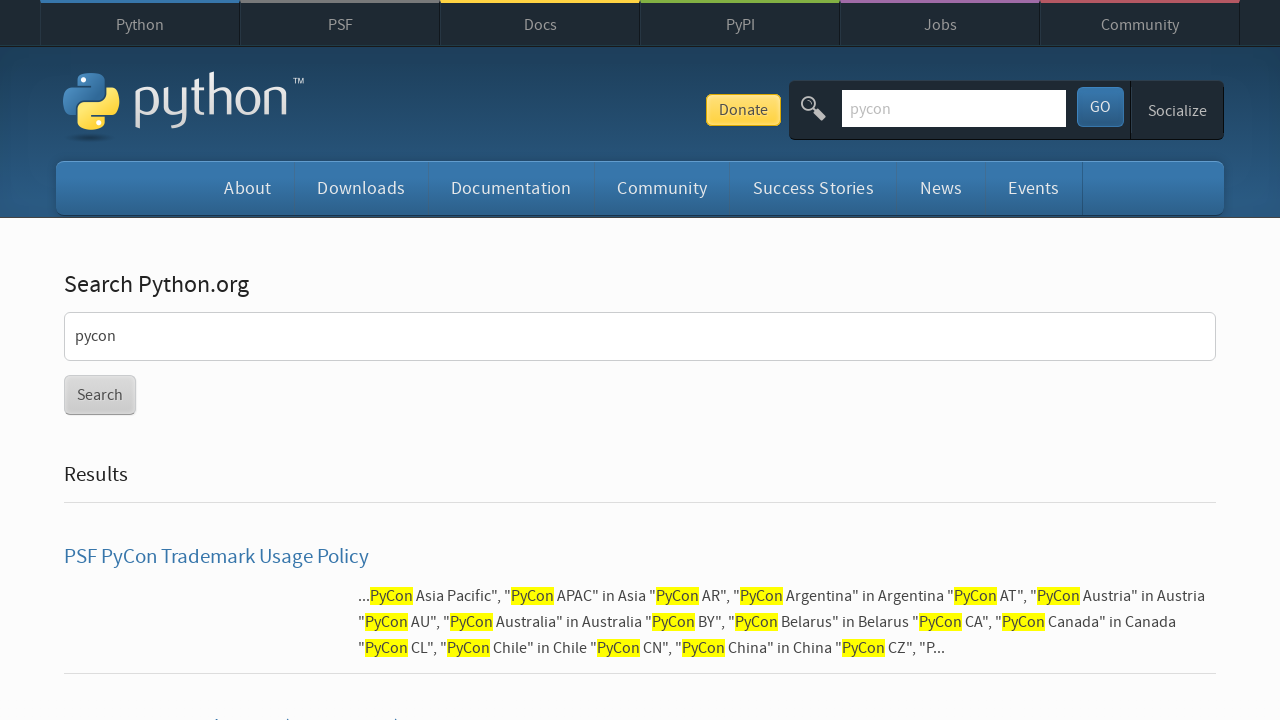

Waited for network to be idle after search
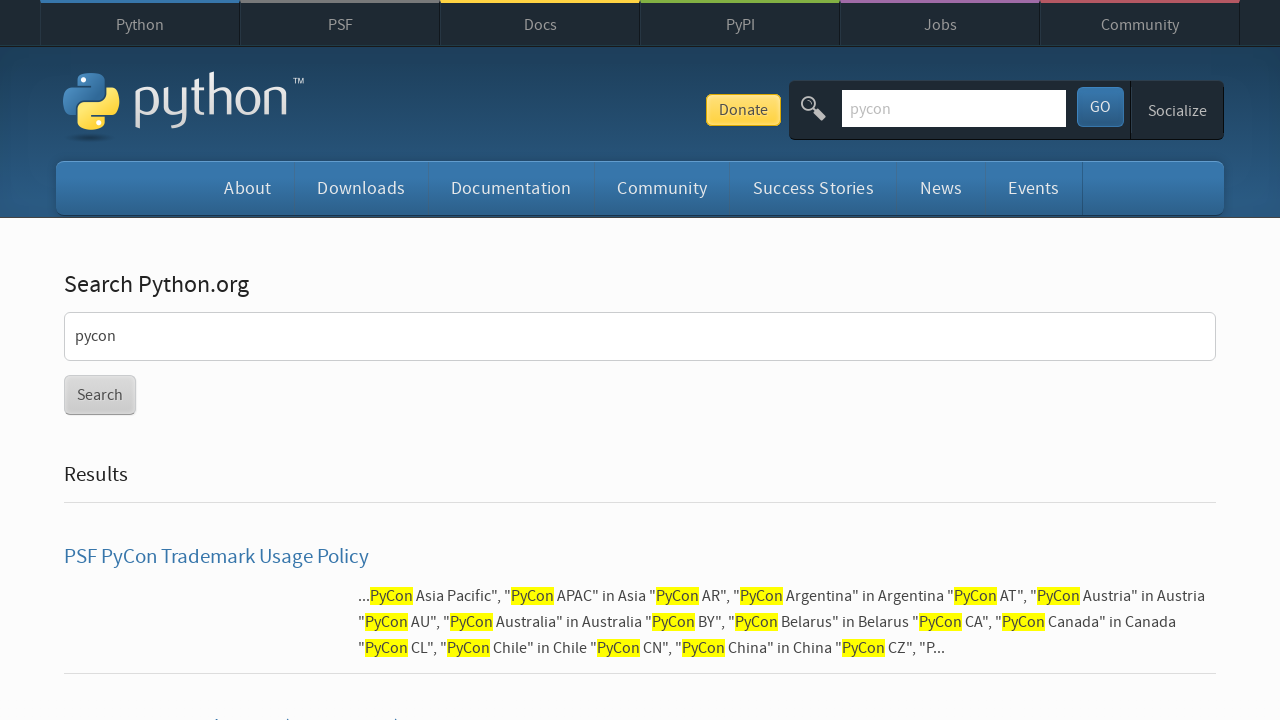

Verified search results are displayed (no 'No results found' message)
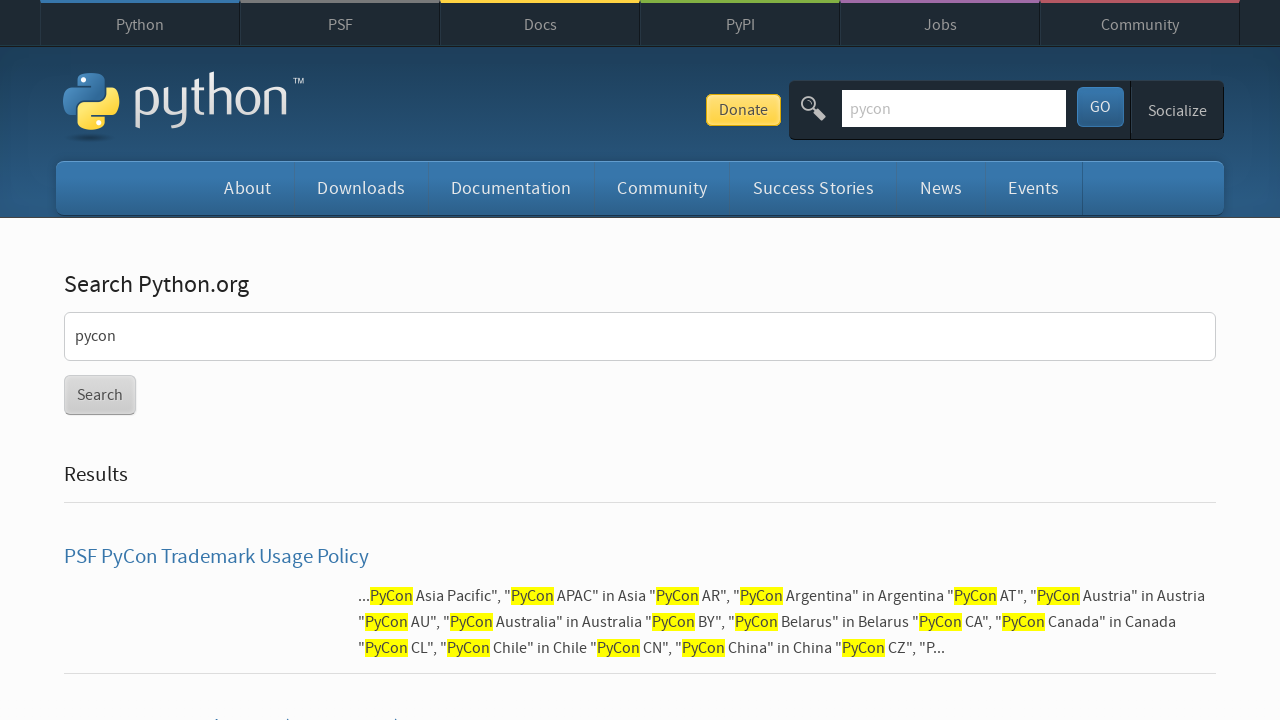

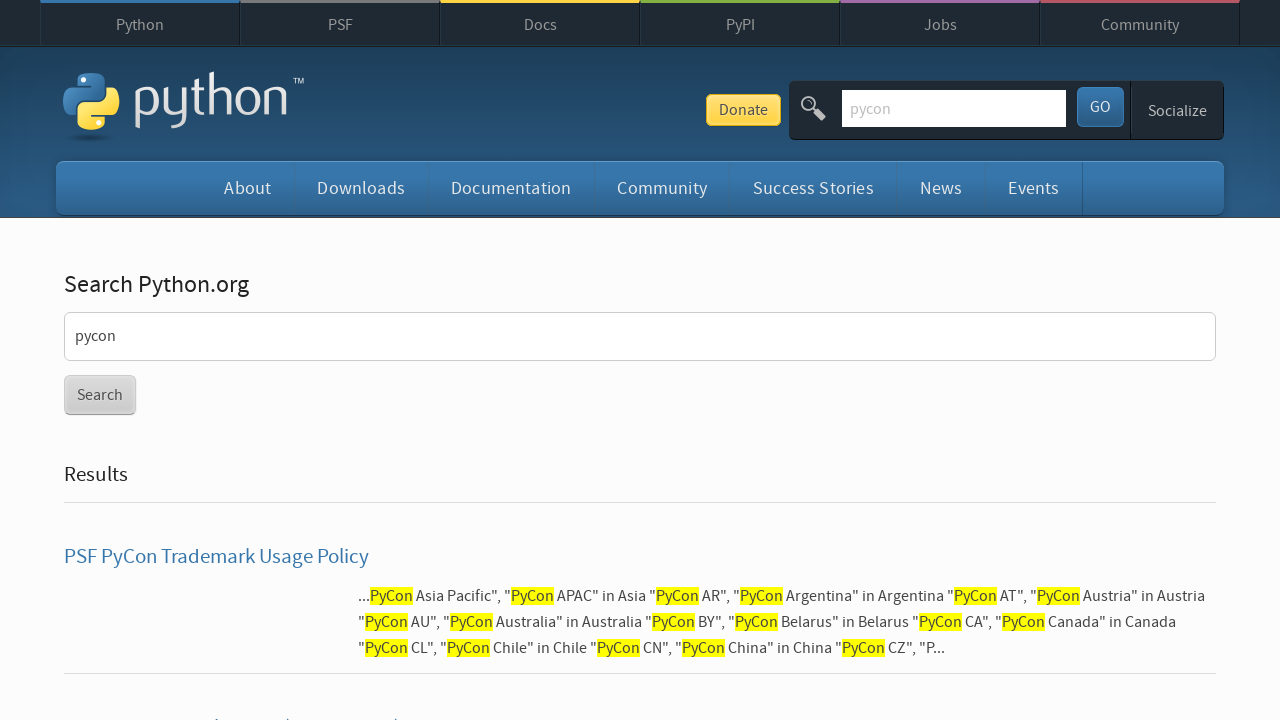